Opens a new tab, switches to it, verifies content, and switches back

Starting URL: https://demoqa.com/browser-windows

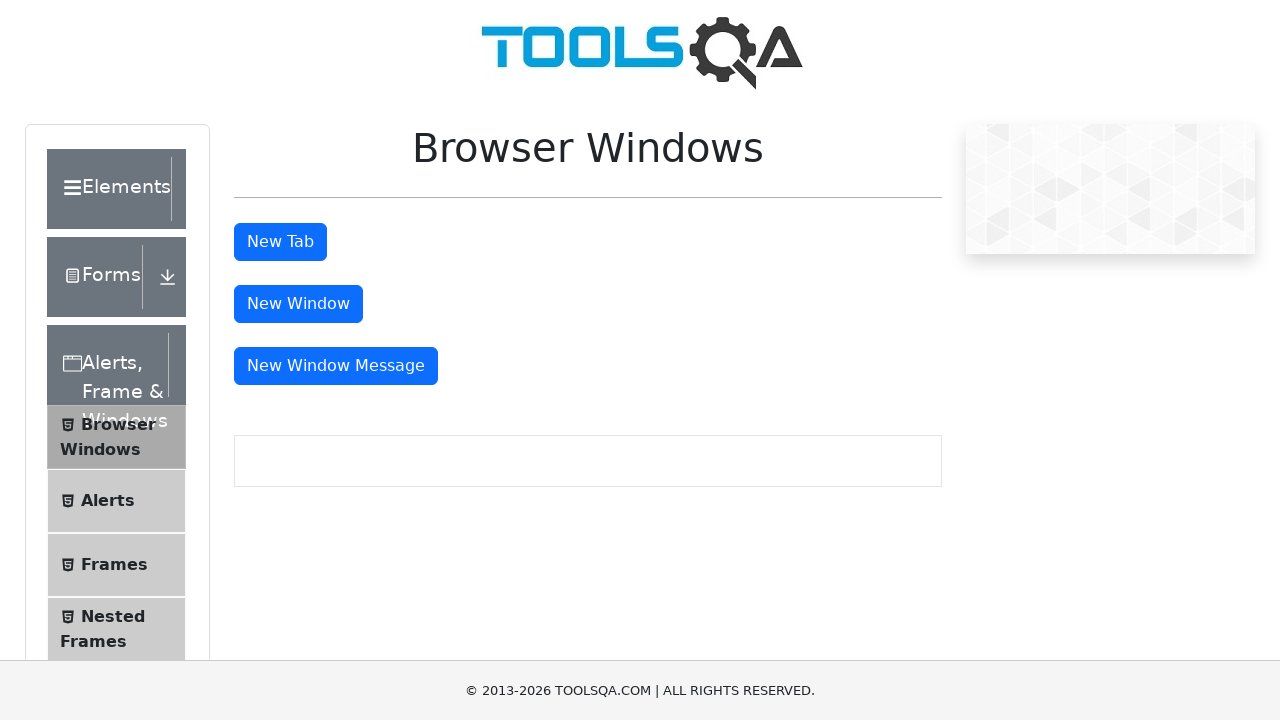

Navigated to https://demoqa.com/browser-windows
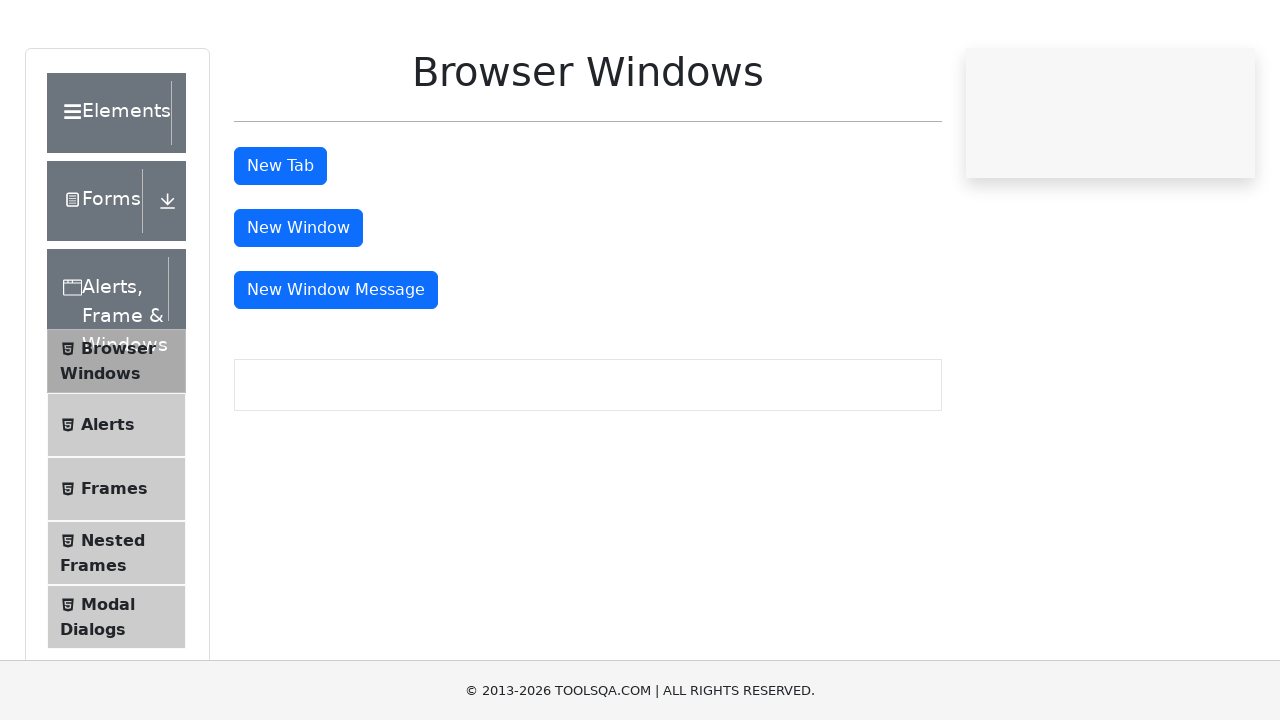

Clicked tab button to open new tab at (280, 242) on #tabButton
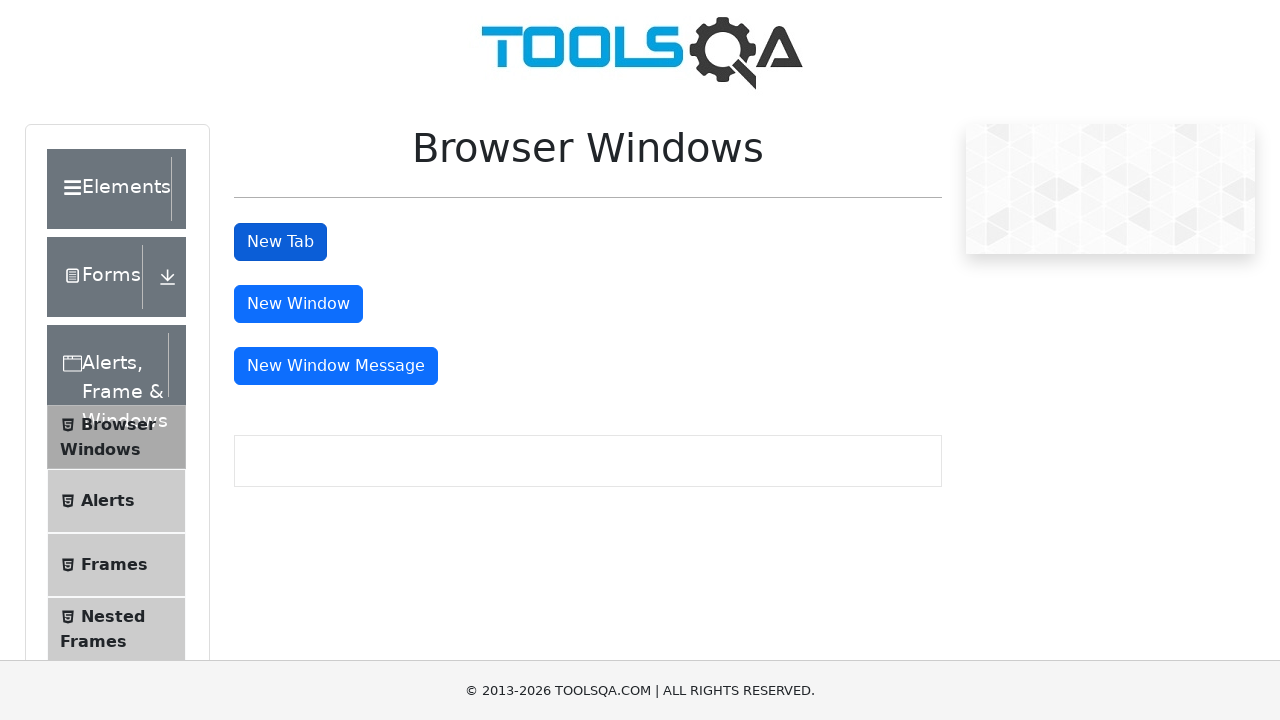

New tab opened and captured
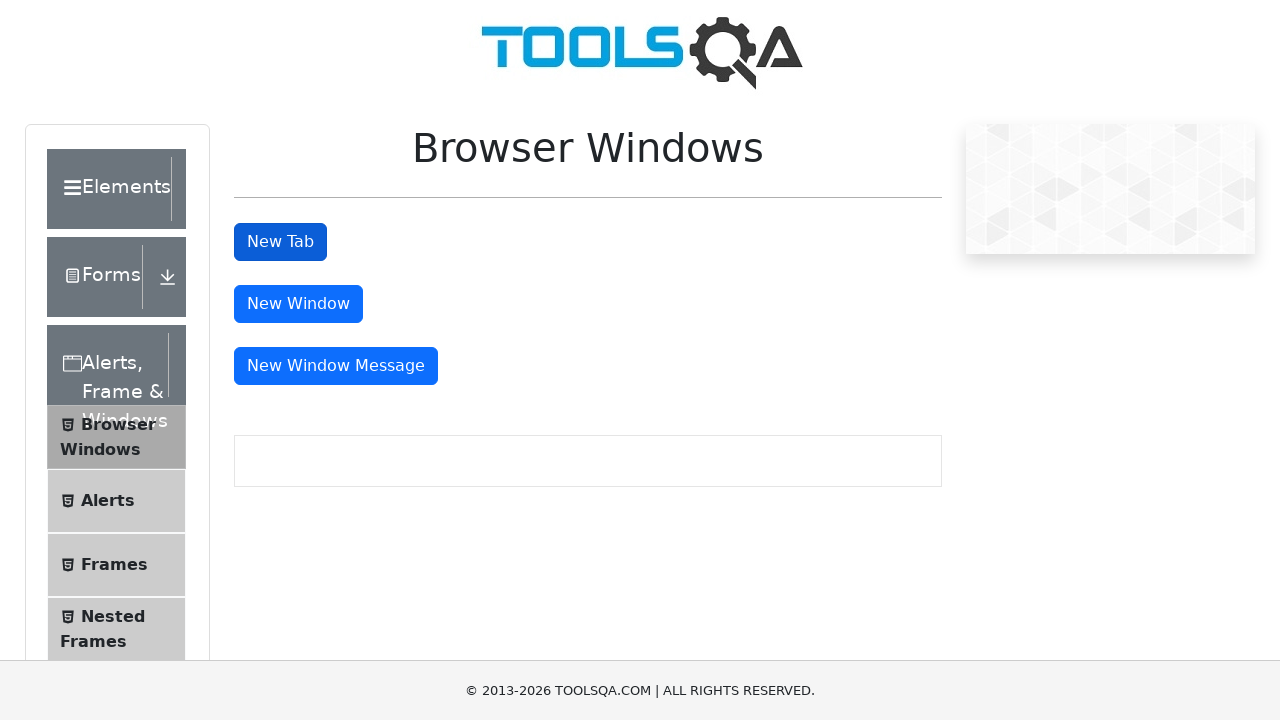

Retrieved heading text from new tab: 'This is a sample page'
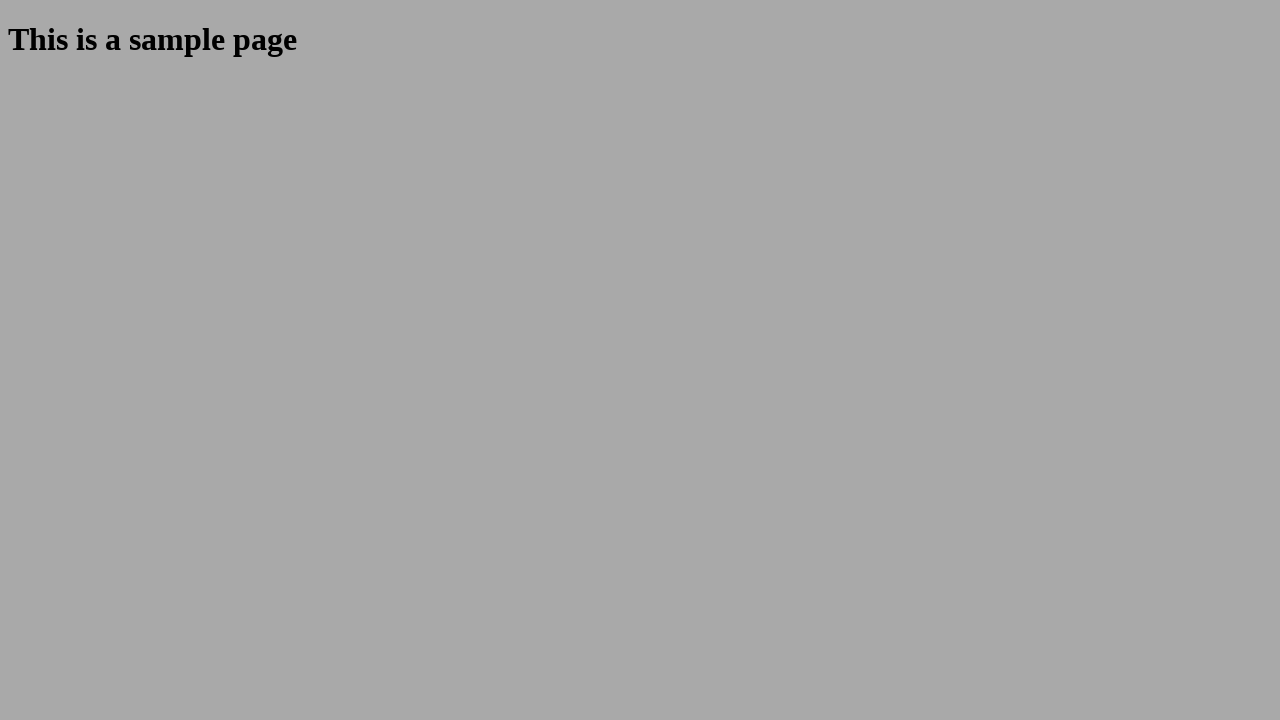

Verified heading text matches expected content
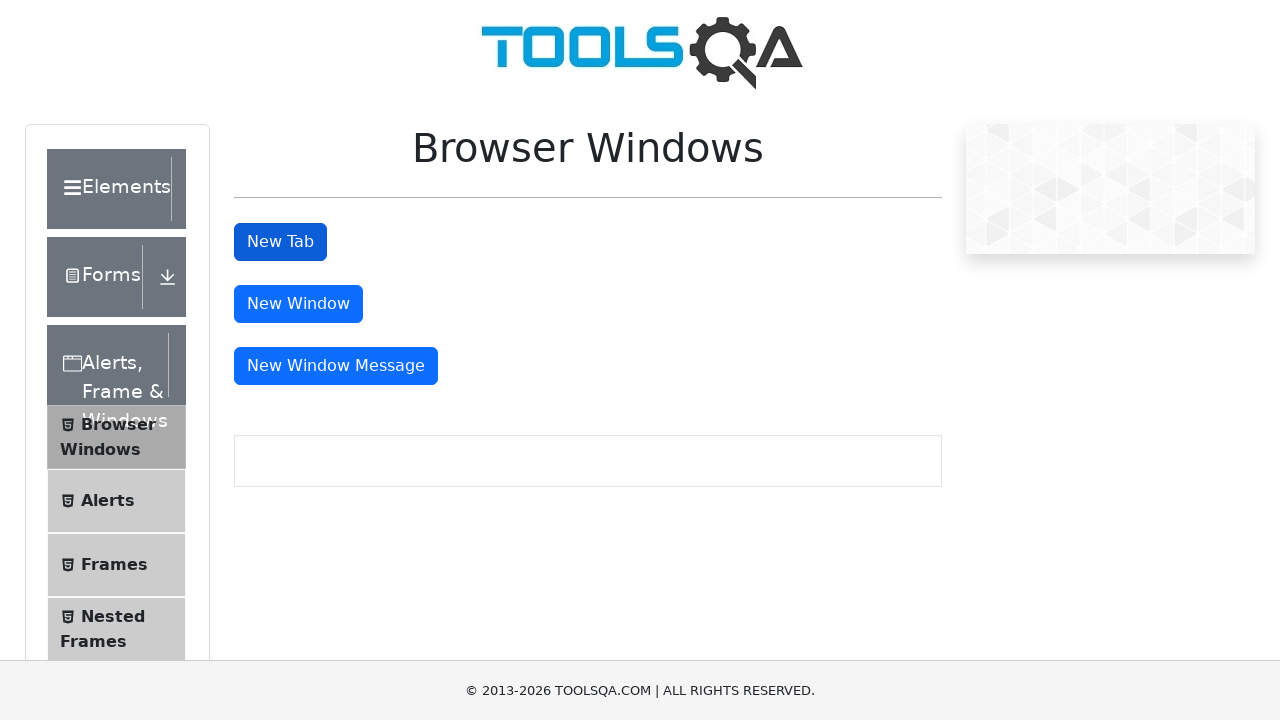

Closed the new tab and switched back to original tab
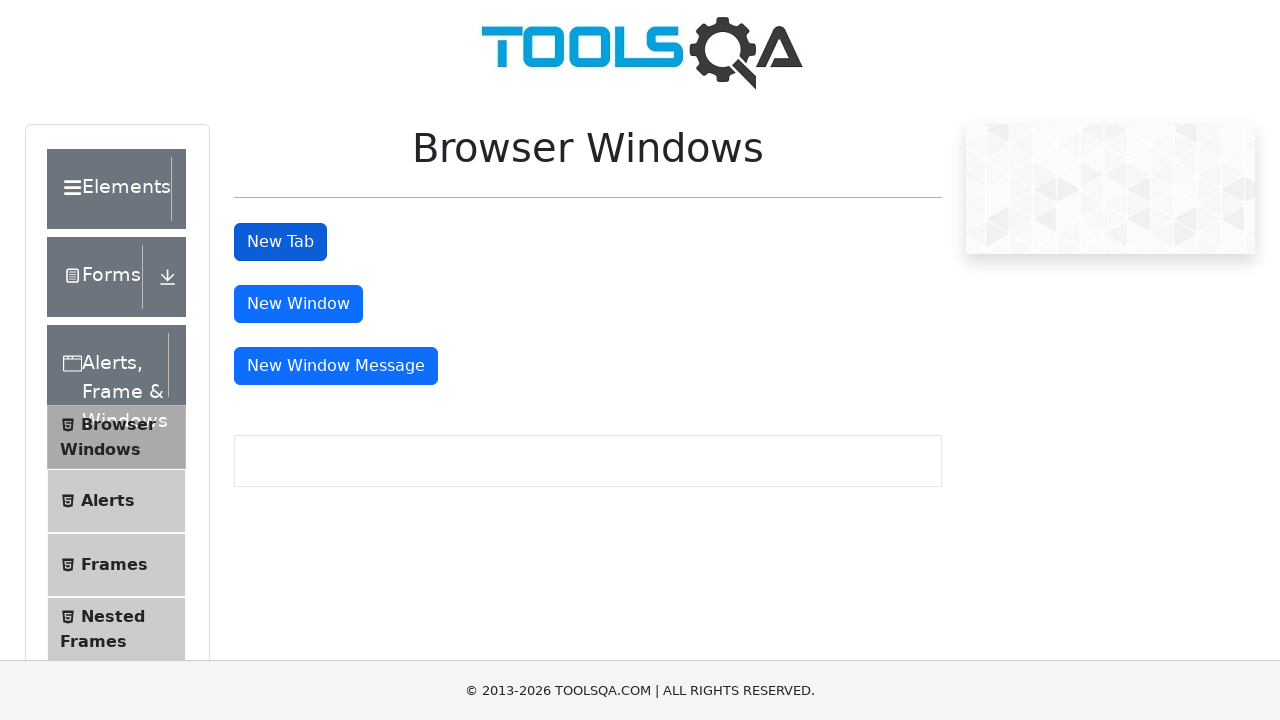

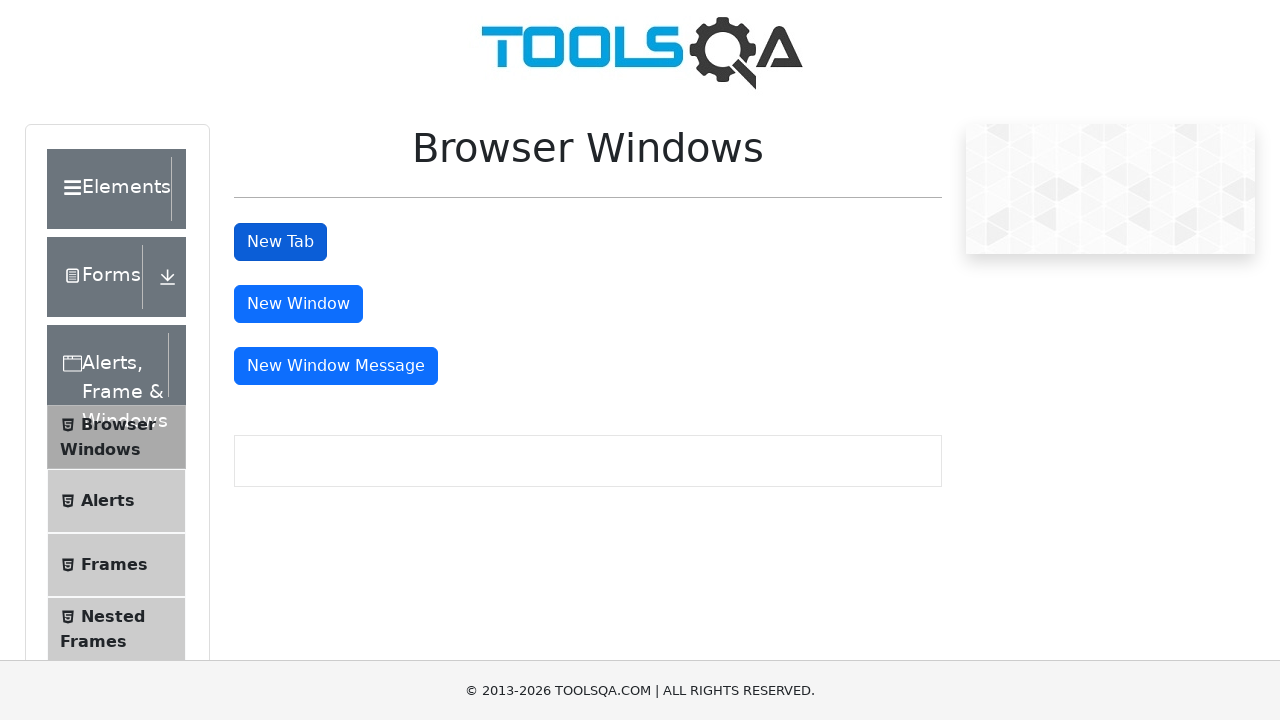